Tests that a todo item is removed when edited to an empty string

Starting URL: https://demo.playwright.dev/todomvc

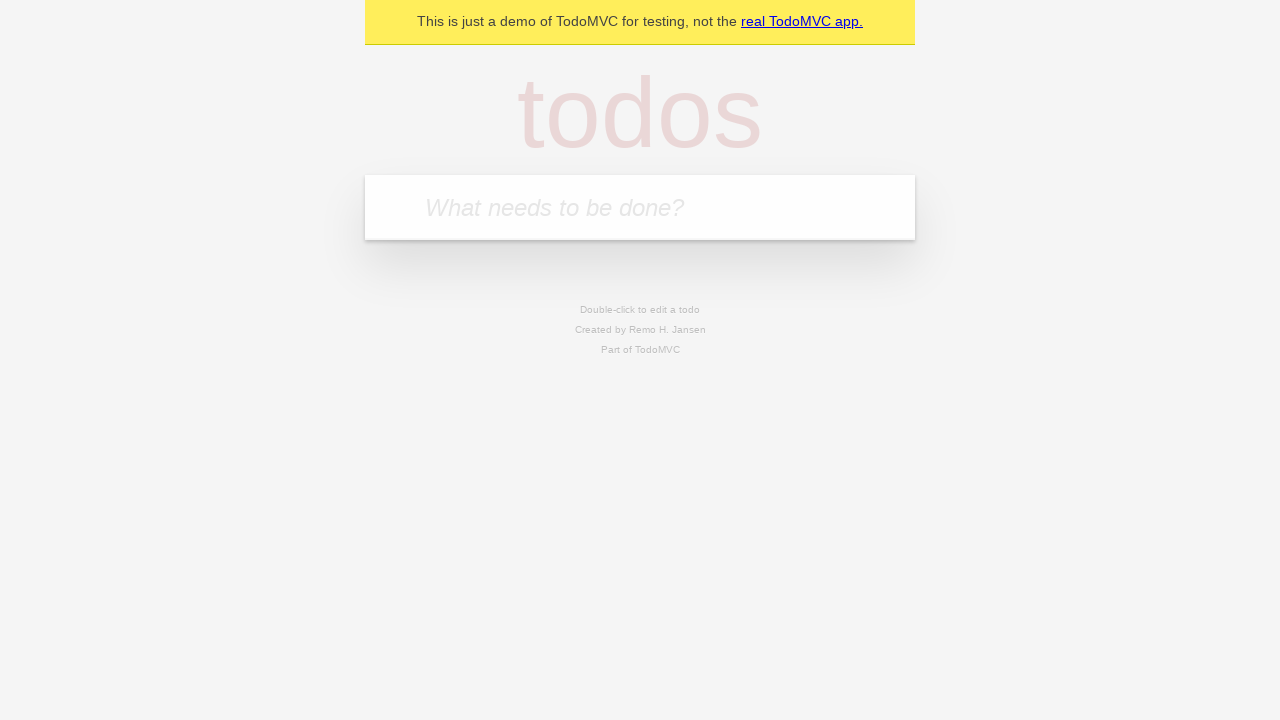

Filled new todo input with 'buy some cheese' on internal:attr=[placeholder="What needs to be done?"i]
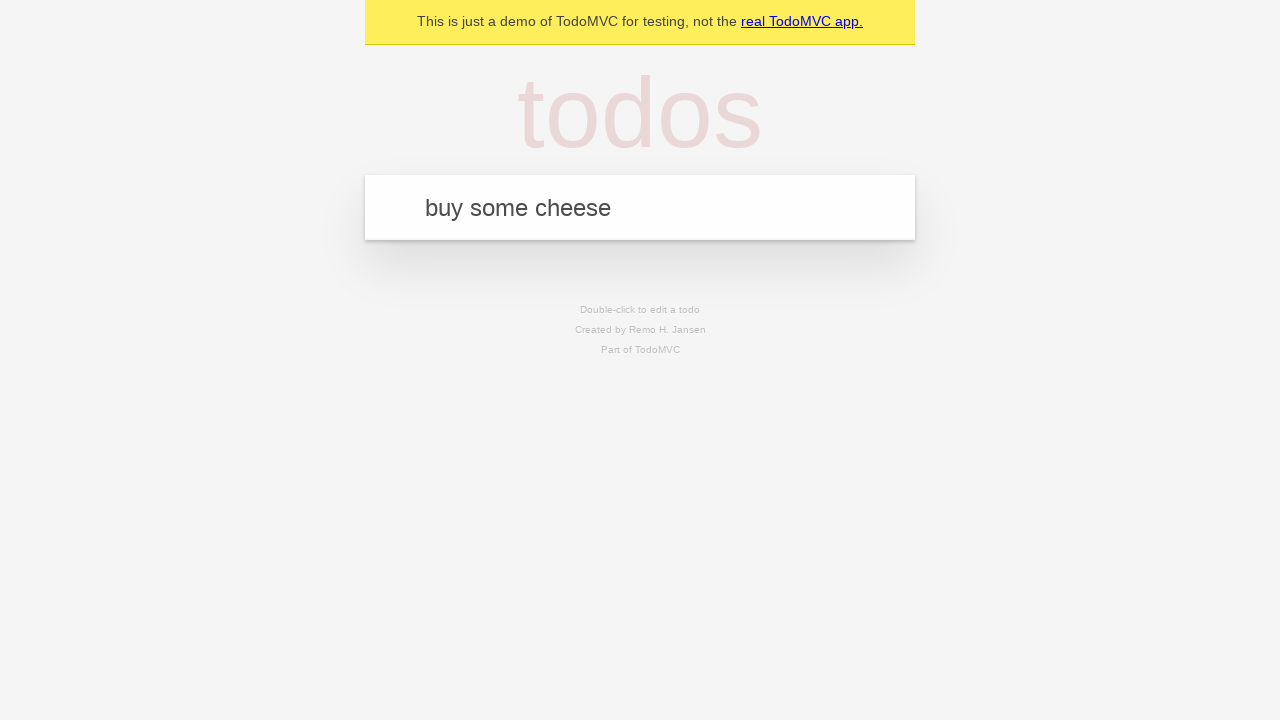

Pressed Enter to create todo item 'buy some cheese' on internal:attr=[placeholder="What needs to be done?"i]
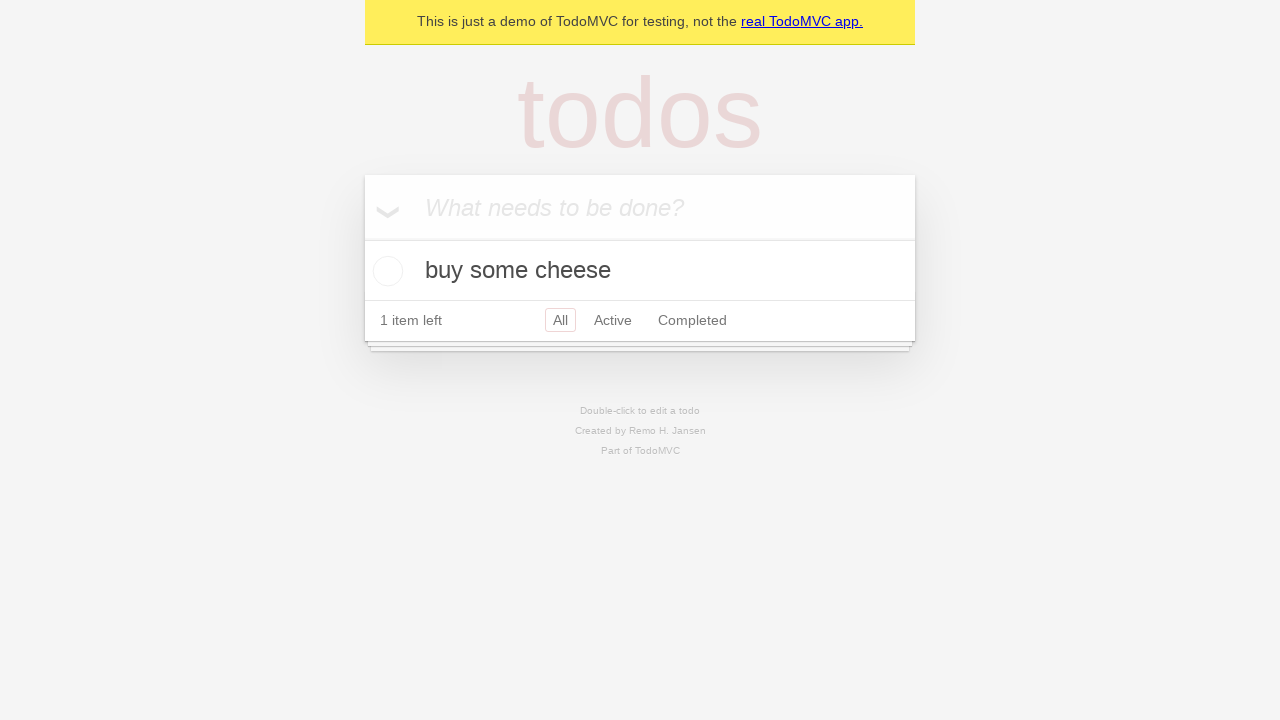

Filled new todo input with 'feed the cat' on internal:attr=[placeholder="What needs to be done?"i]
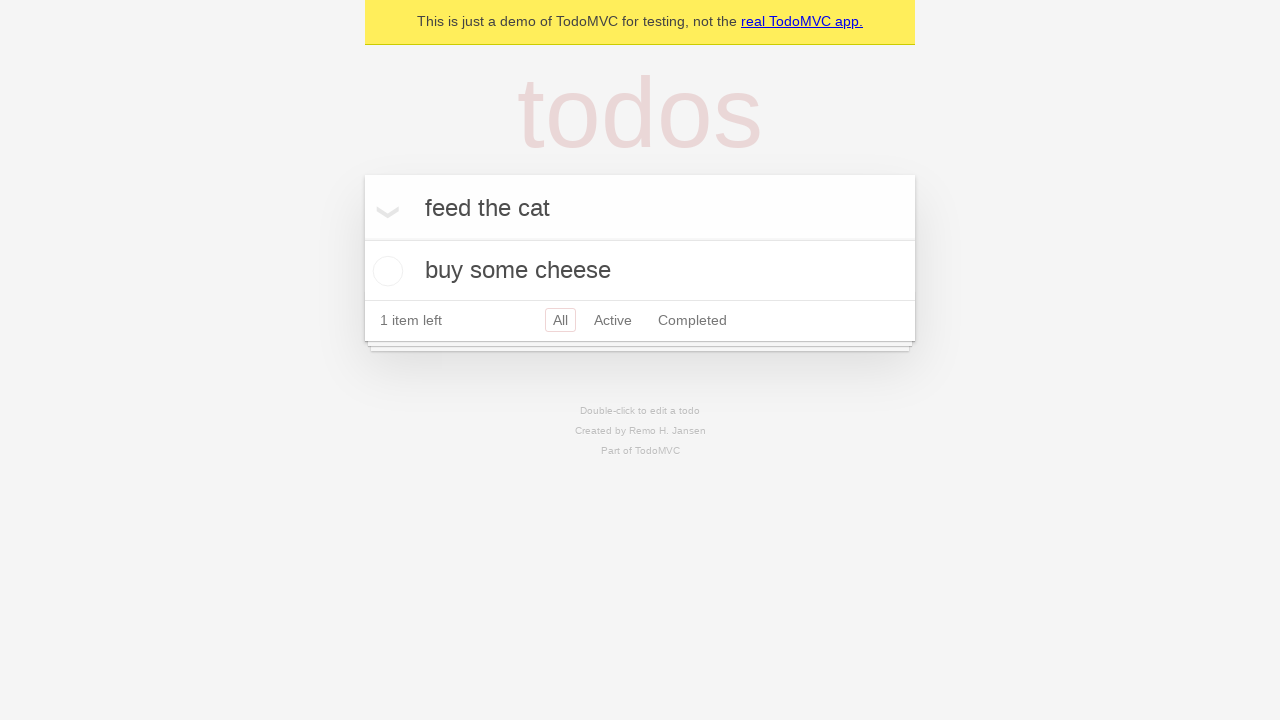

Pressed Enter to create todo item 'feed the cat' on internal:attr=[placeholder="What needs to be done?"i]
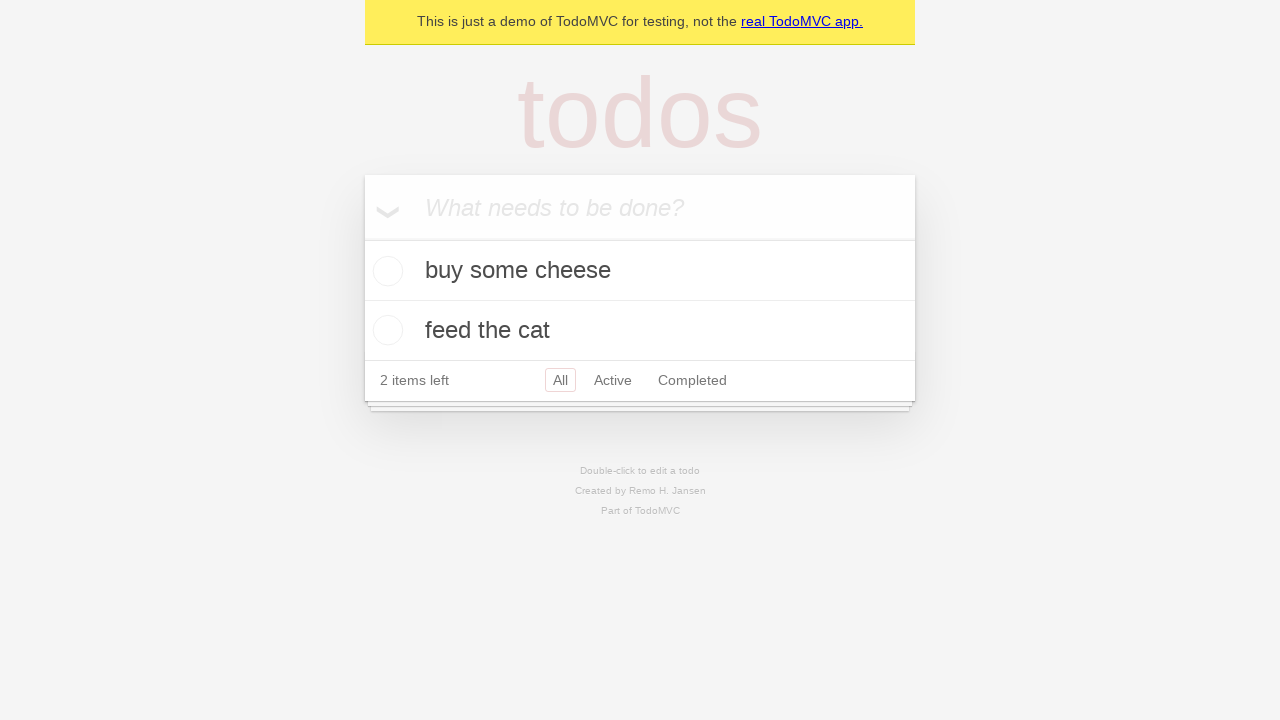

Filled new todo input with 'book a doctors appointment' on internal:attr=[placeholder="What needs to be done?"i]
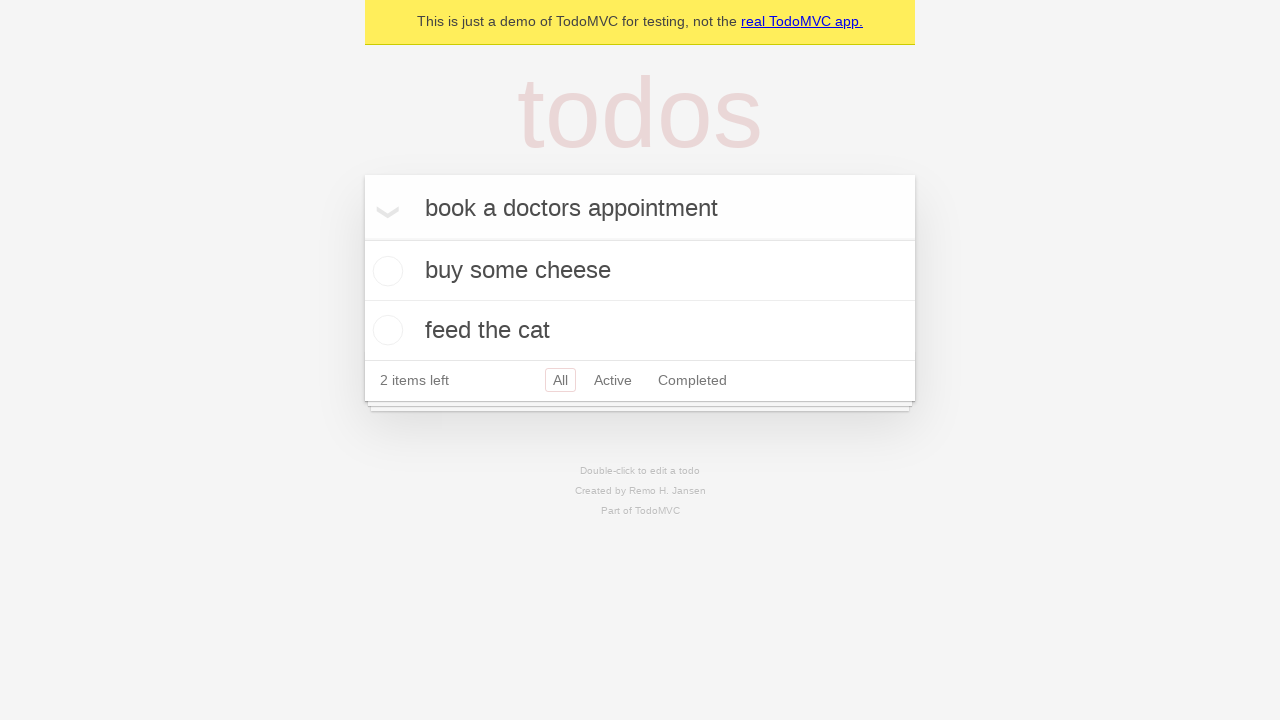

Pressed Enter to create todo item 'book a doctors appointment' on internal:attr=[placeholder="What needs to be done?"i]
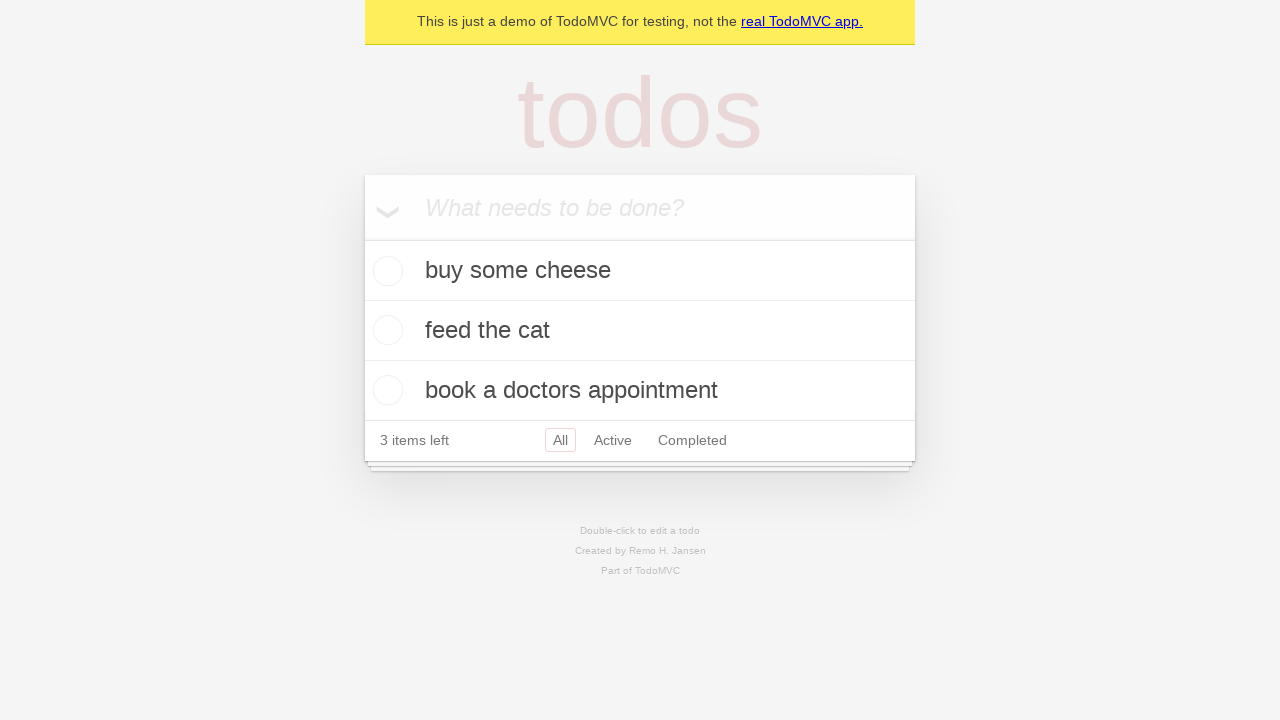

Located all todo items
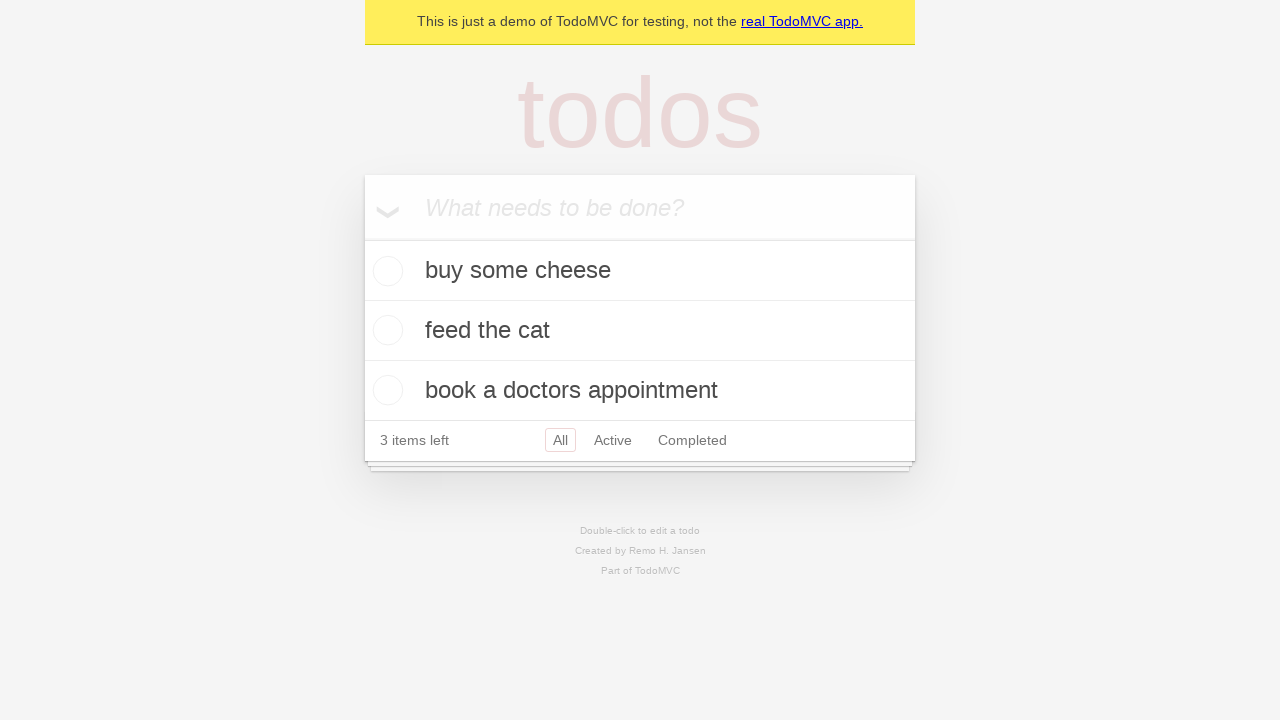

Double-clicked the second todo item to enter edit mode at (640, 331) on internal:testid=[data-testid="todo-item"s] >> nth=1
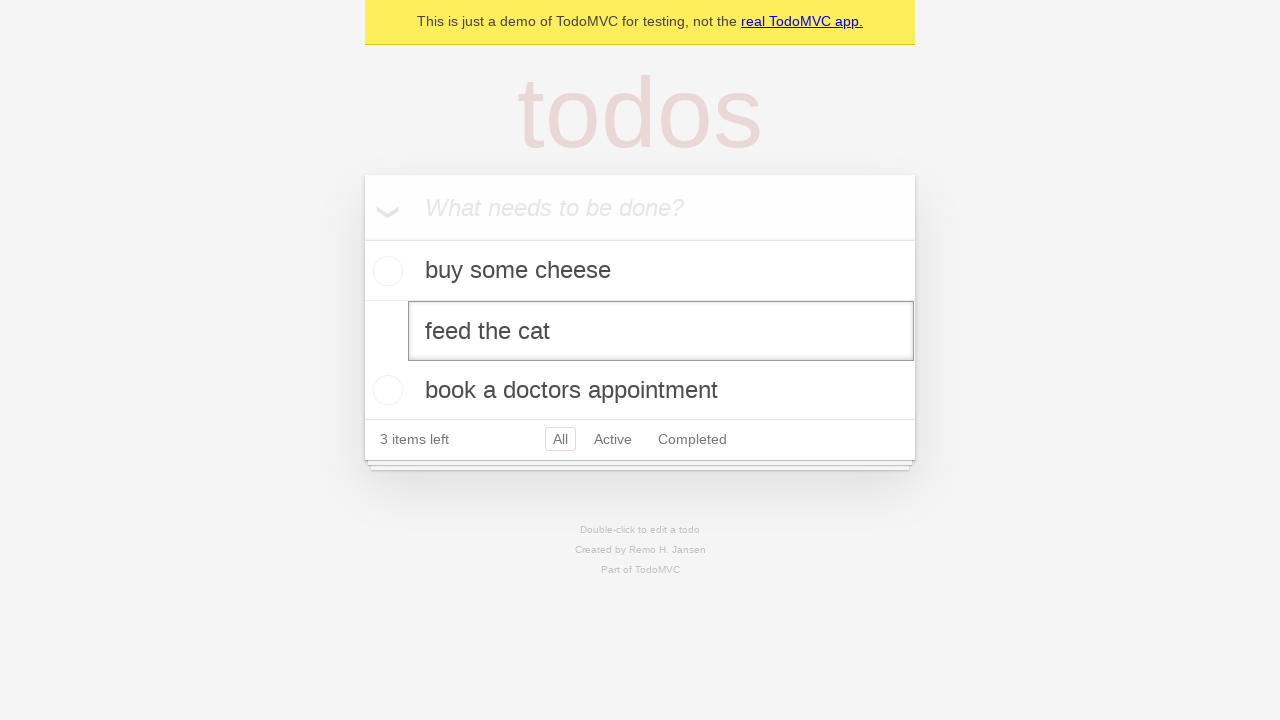

Cleared the edit textbox by filling with empty string on internal:testid=[data-testid="todo-item"s] >> nth=1 >> internal:role=textbox[nam
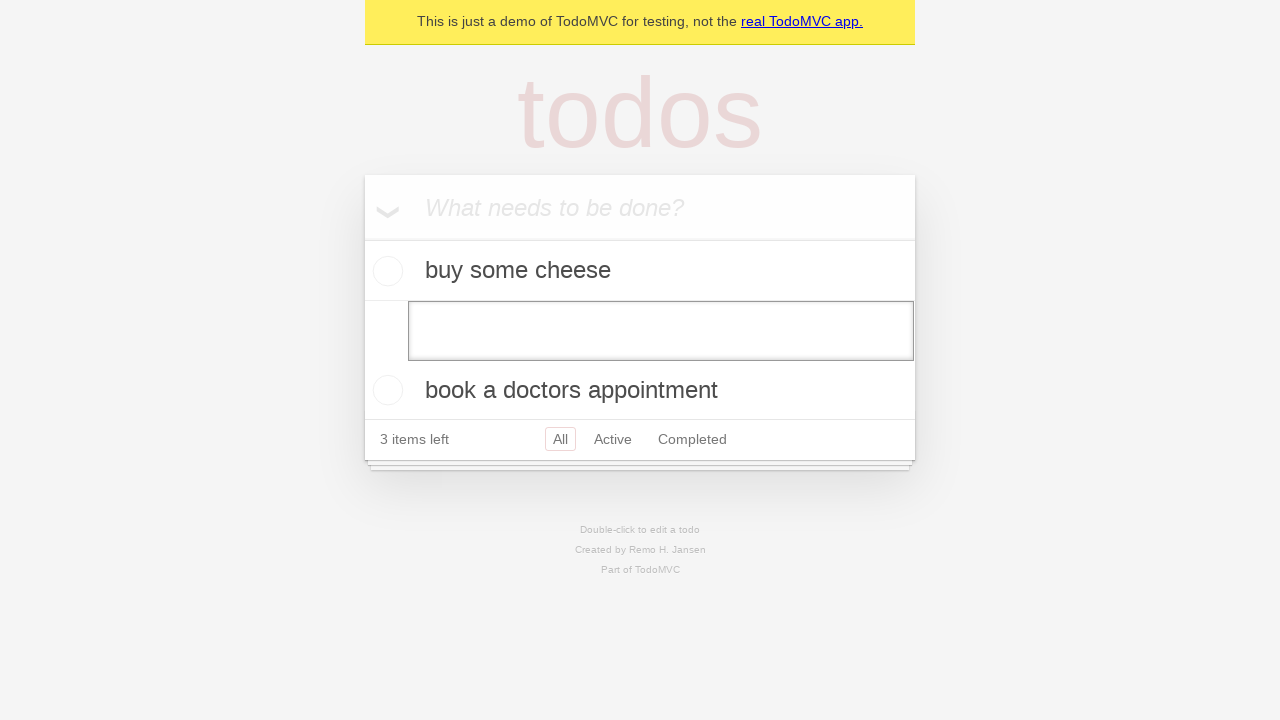

Pressed Enter to confirm the empty edit, removing the todo item on internal:testid=[data-testid="todo-item"s] >> nth=1 >> internal:role=textbox[nam
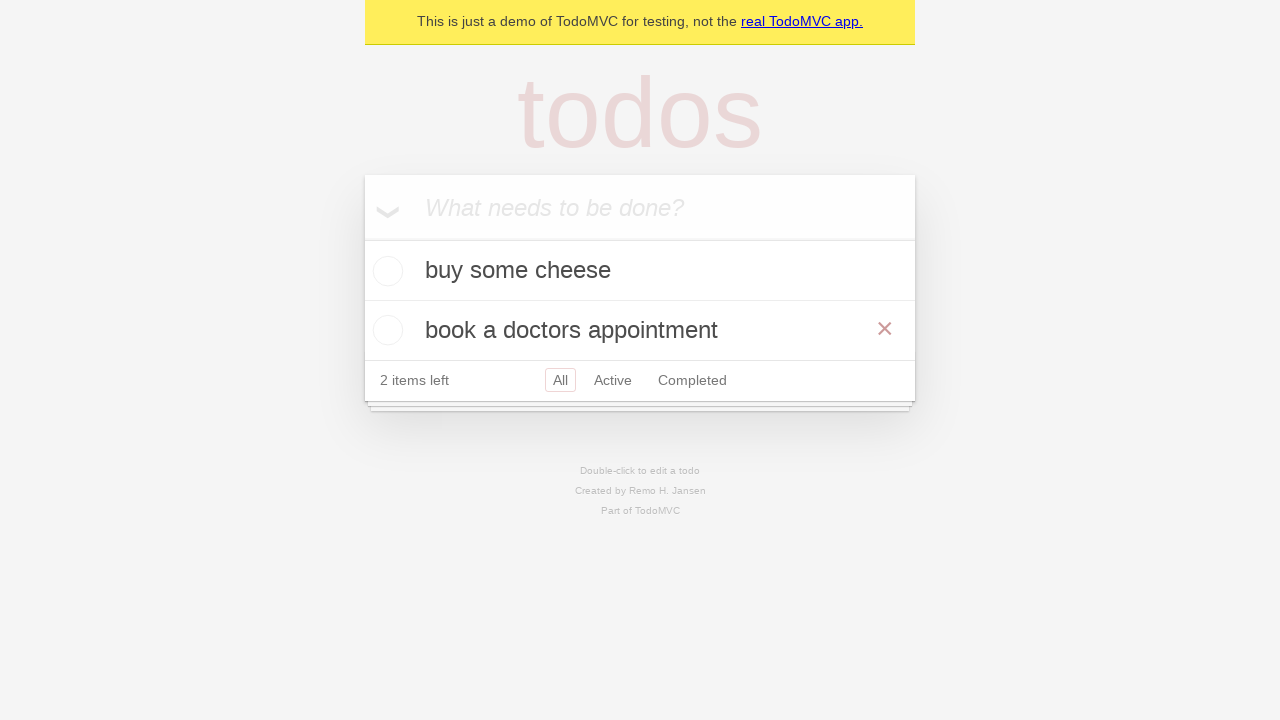

Verified that remaining todo items are 'buy some cheese' and 'book a doctors appointment'
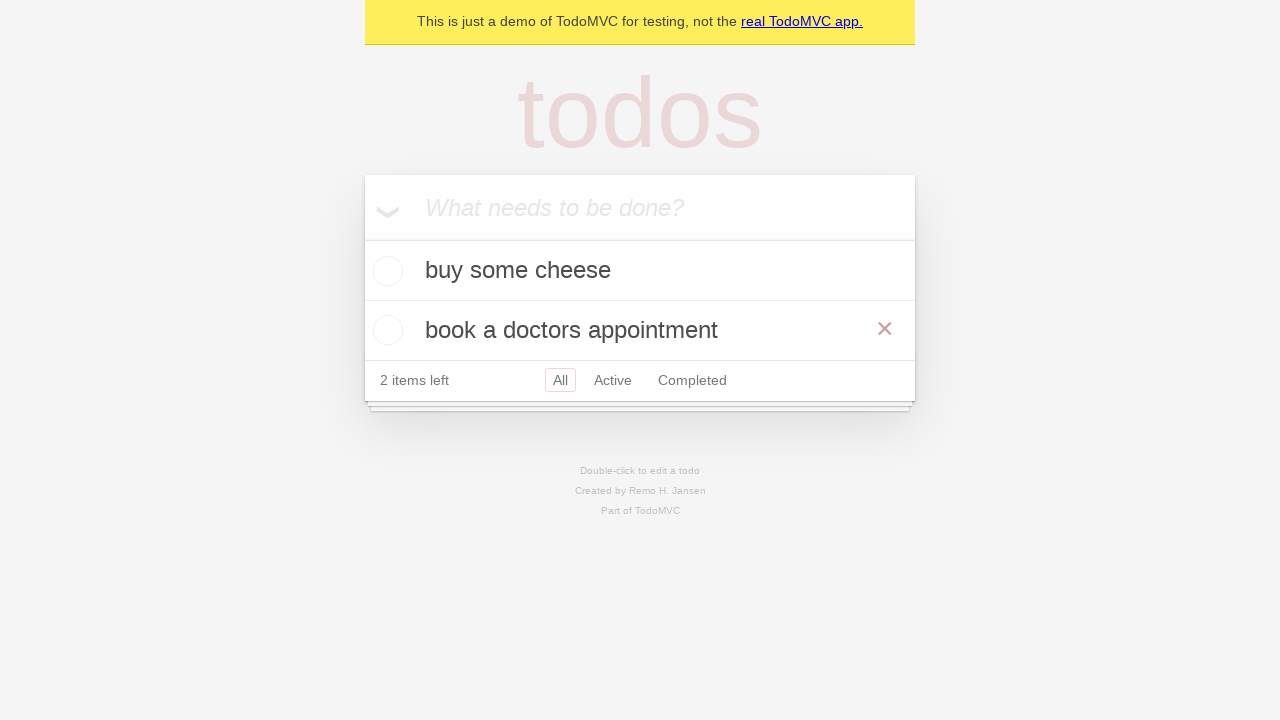

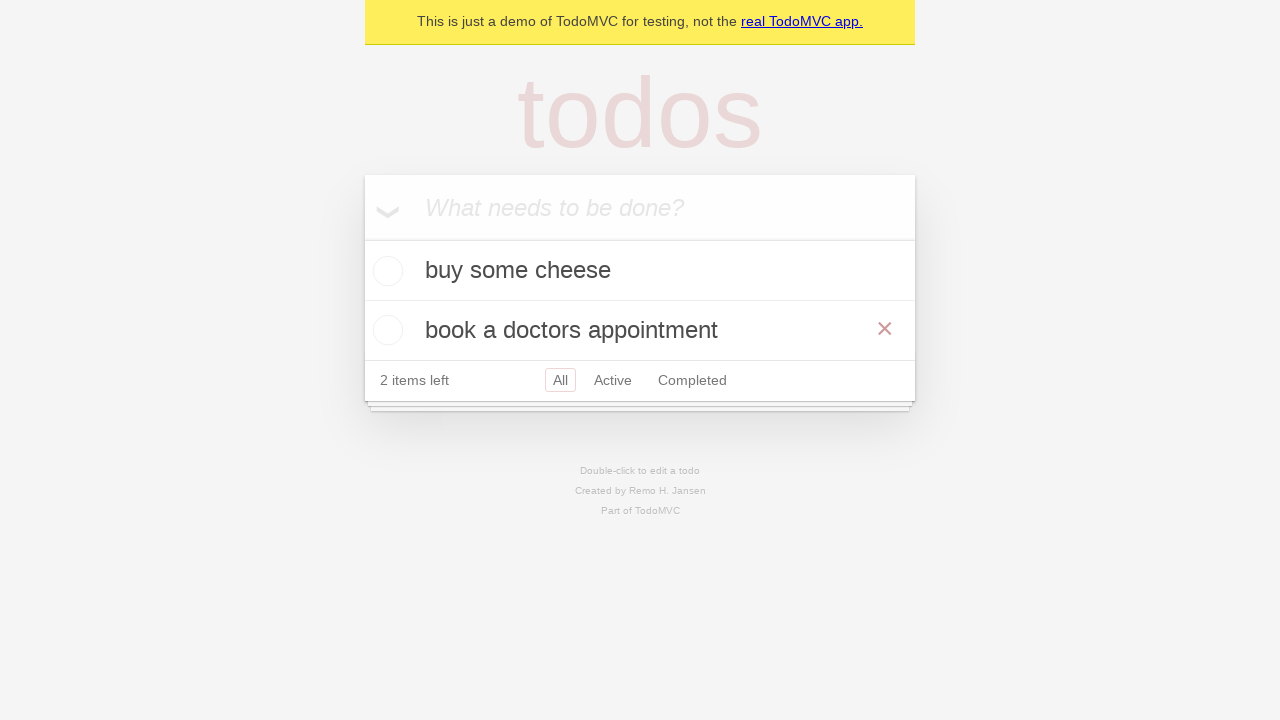